Tests clicking the new user registration button on the CMS government portal using CSS selector with class name

Starting URL: https://portal.cms.gov/portal/

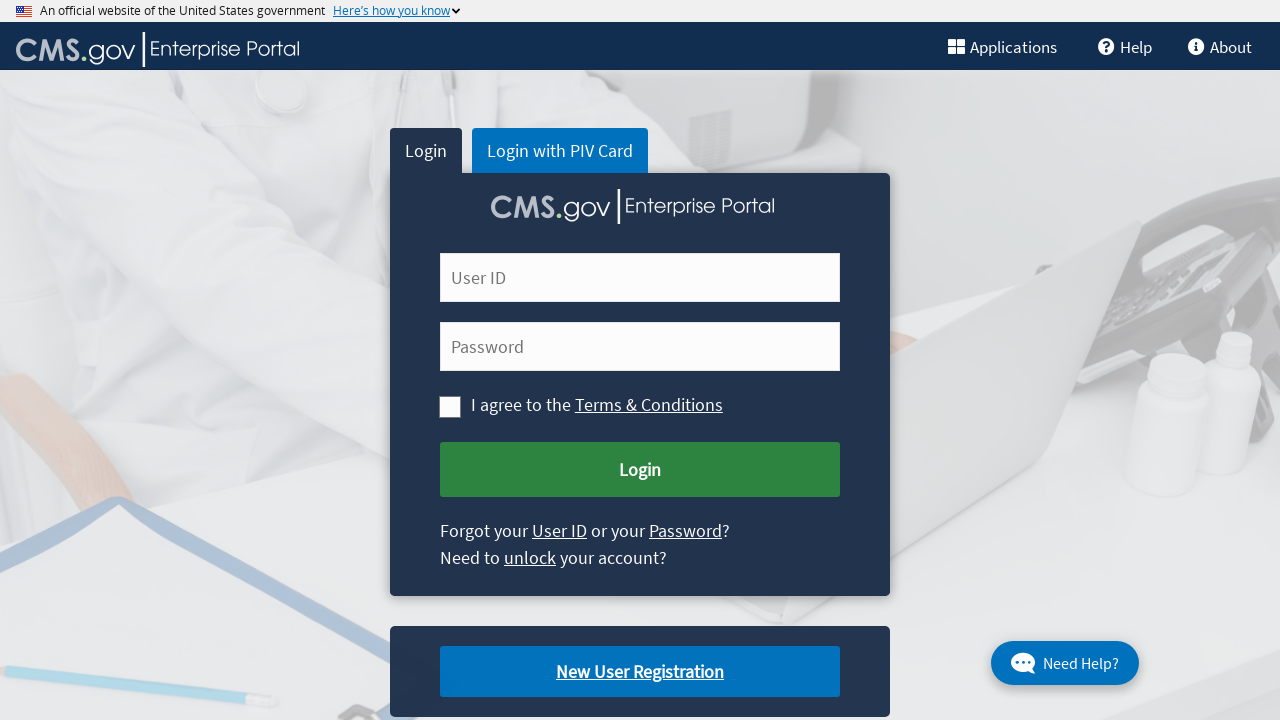

Clicked new user registration button using CSS selector at (640, 672) on a.cms-newuser-reg
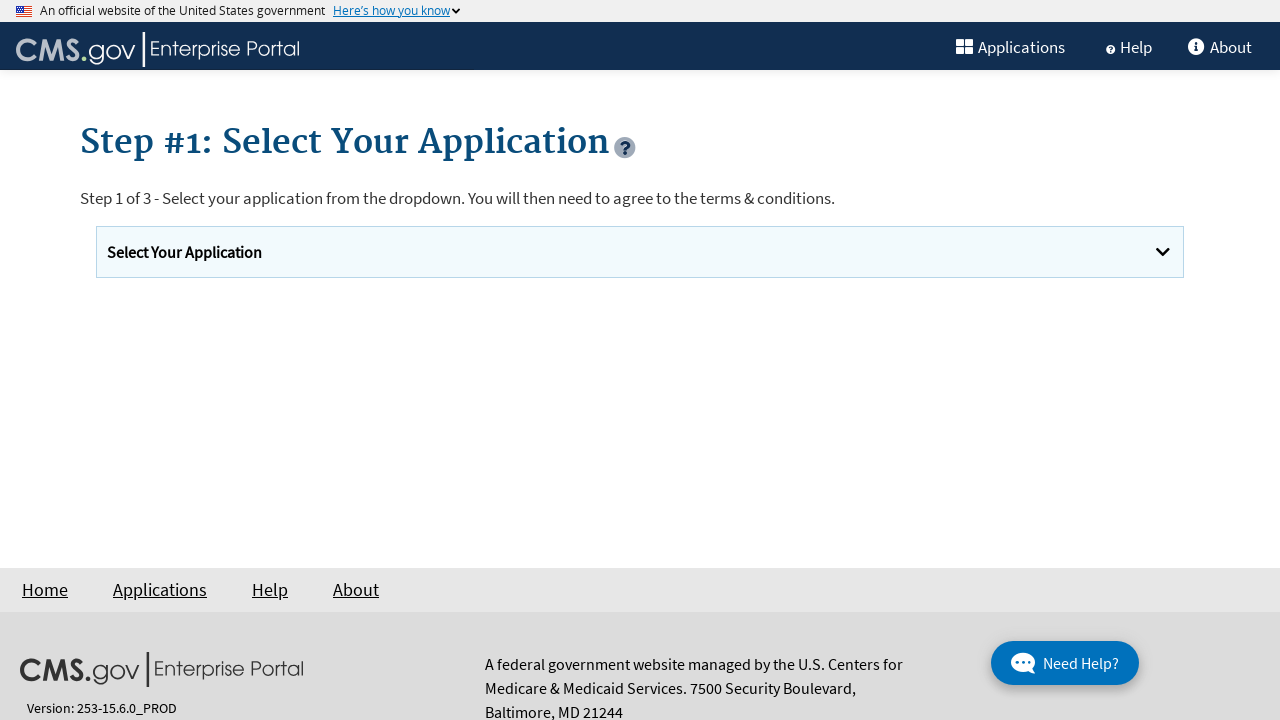

Waited for page navigation to complete
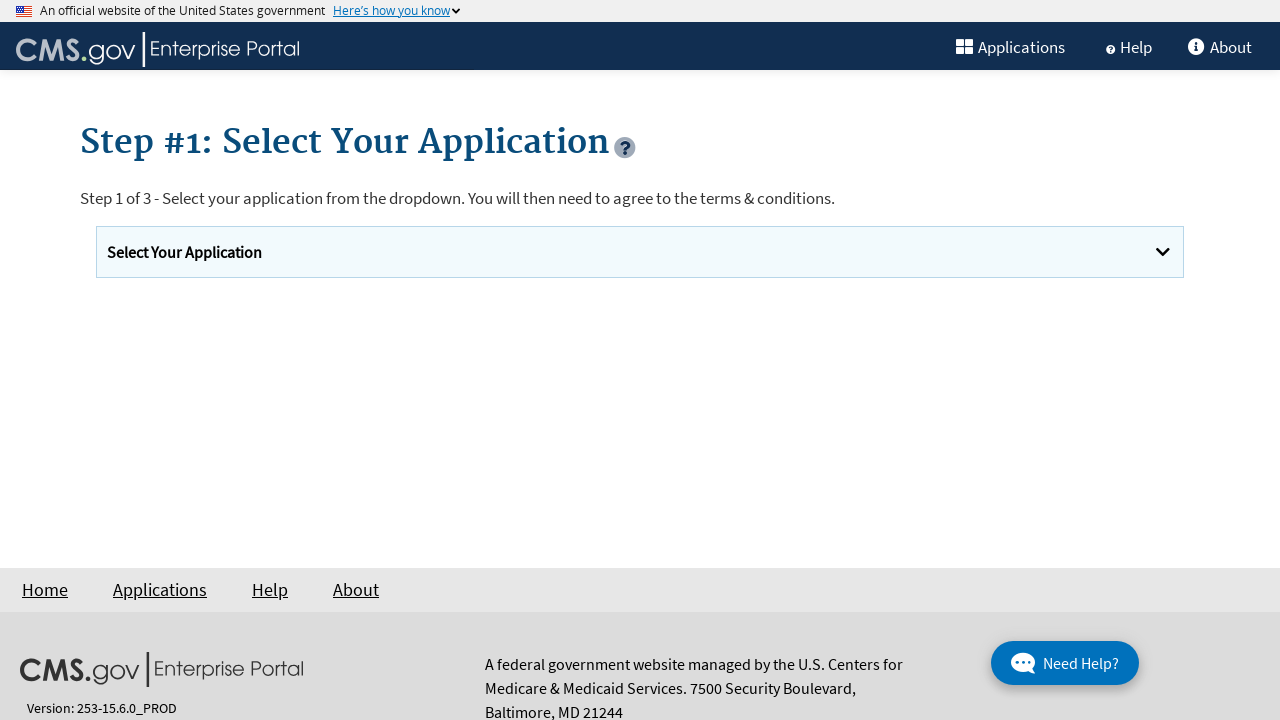

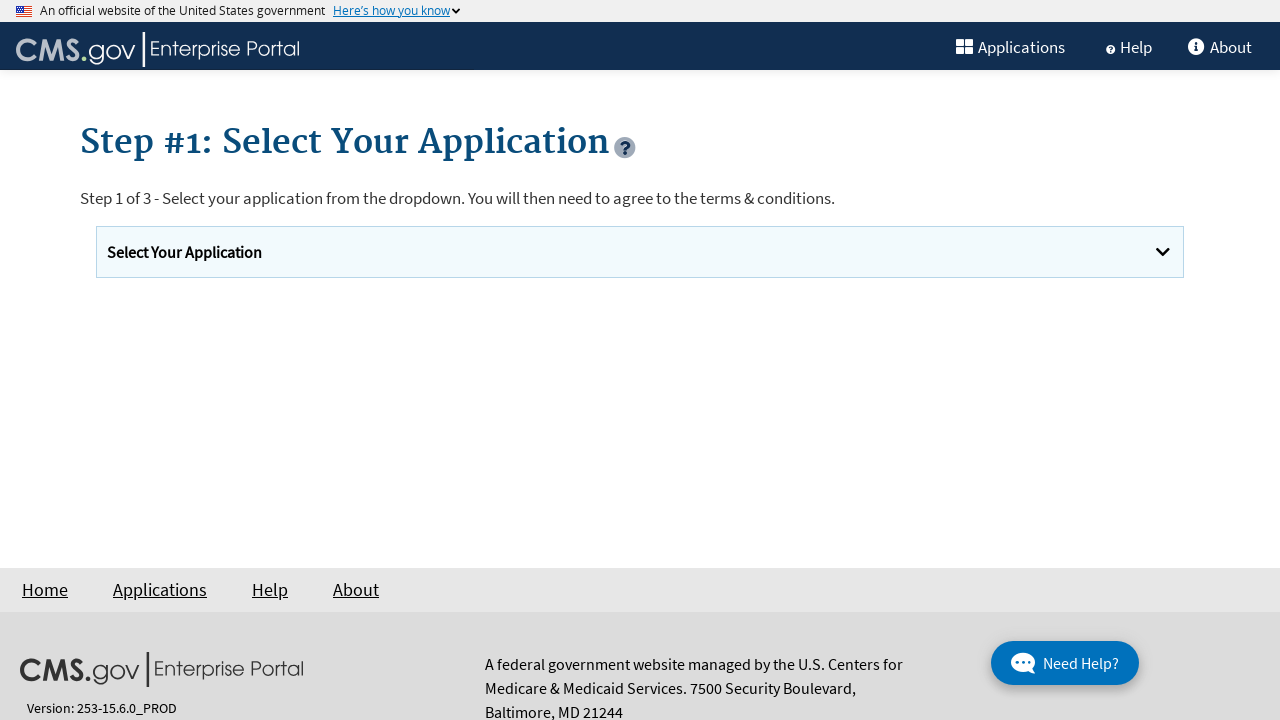